Tests the add/remove elements page by clicking the Add Element button 5 times, verifying button text, and then clicking delete buttons

Starting URL: https://the-internet.herokuapp.com/add_remove_elements/

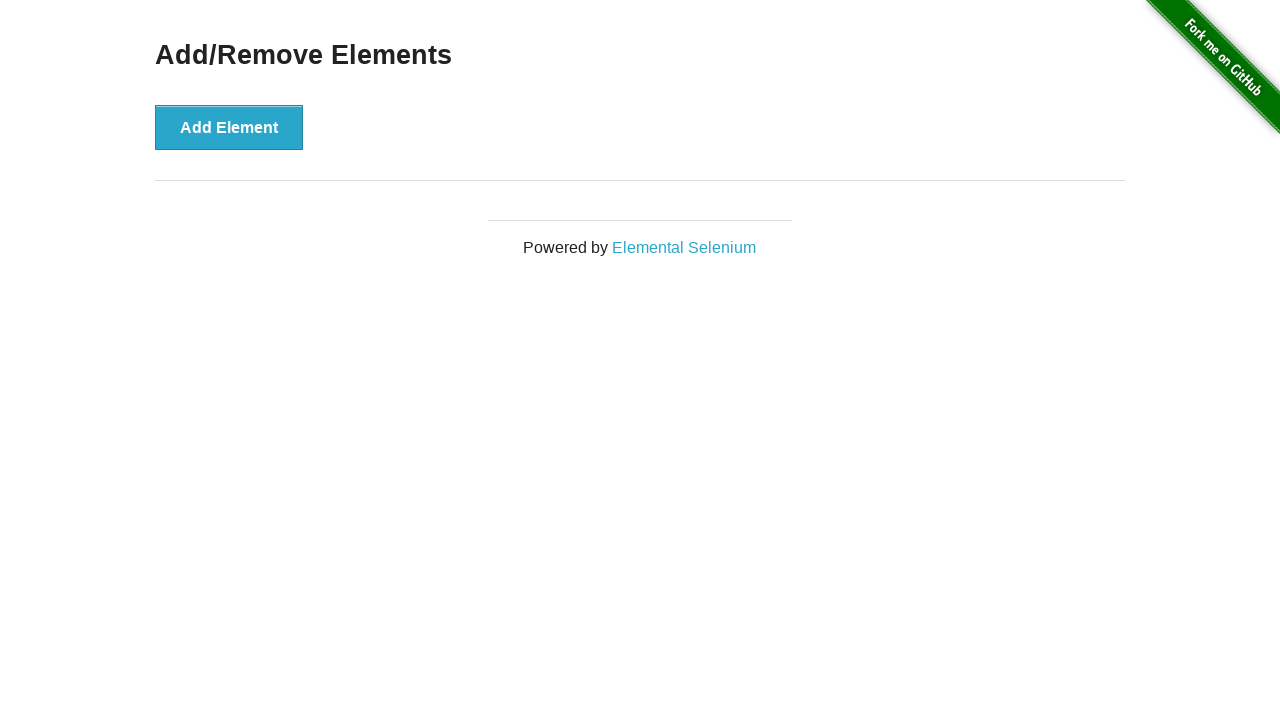

Located the Add Element button
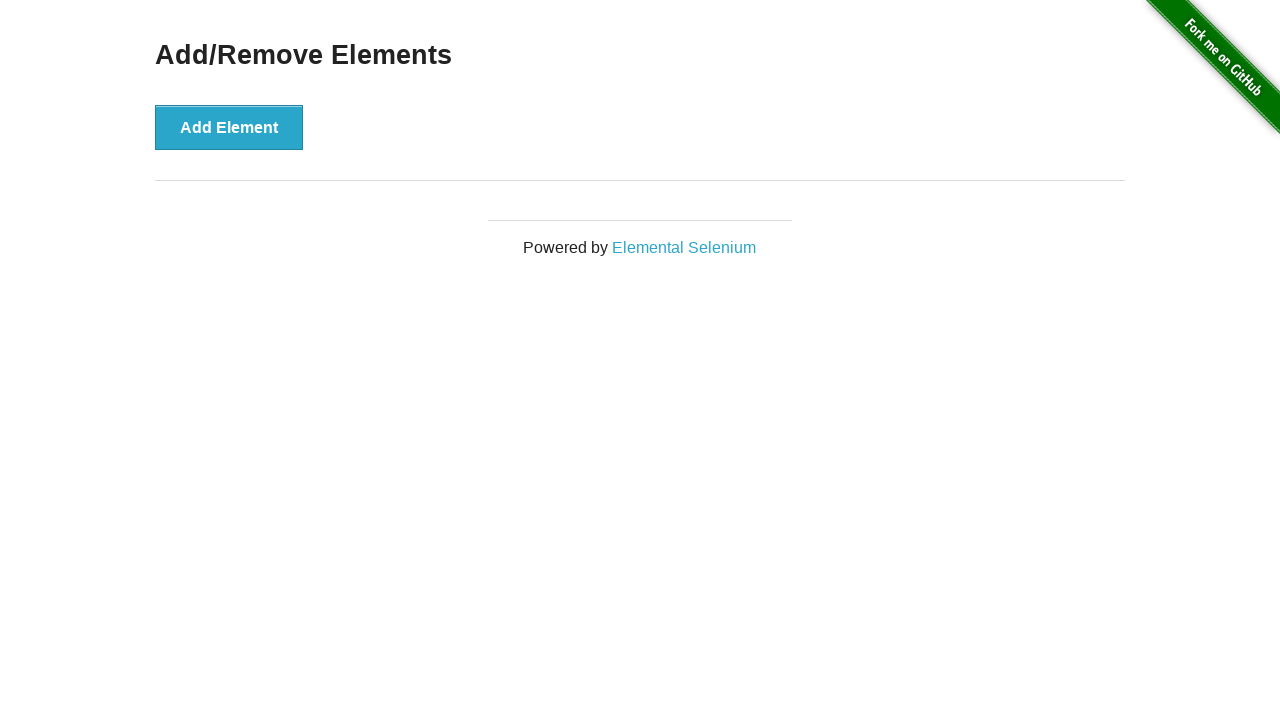

Clicked Add Element button (iteration 1/5) at (229, 127) on button[onclick^='addElement']
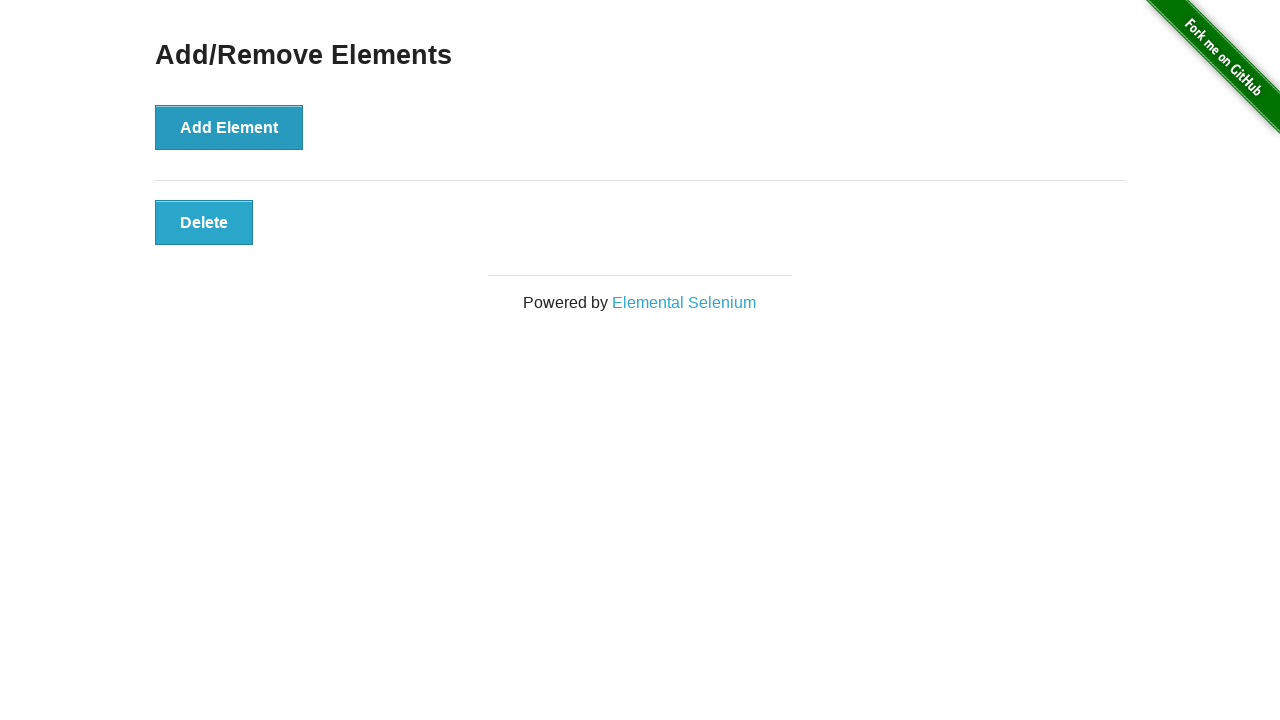

Clicked Add Element button (iteration 2/5) at (229, 127) on button[onclick^='addElement']
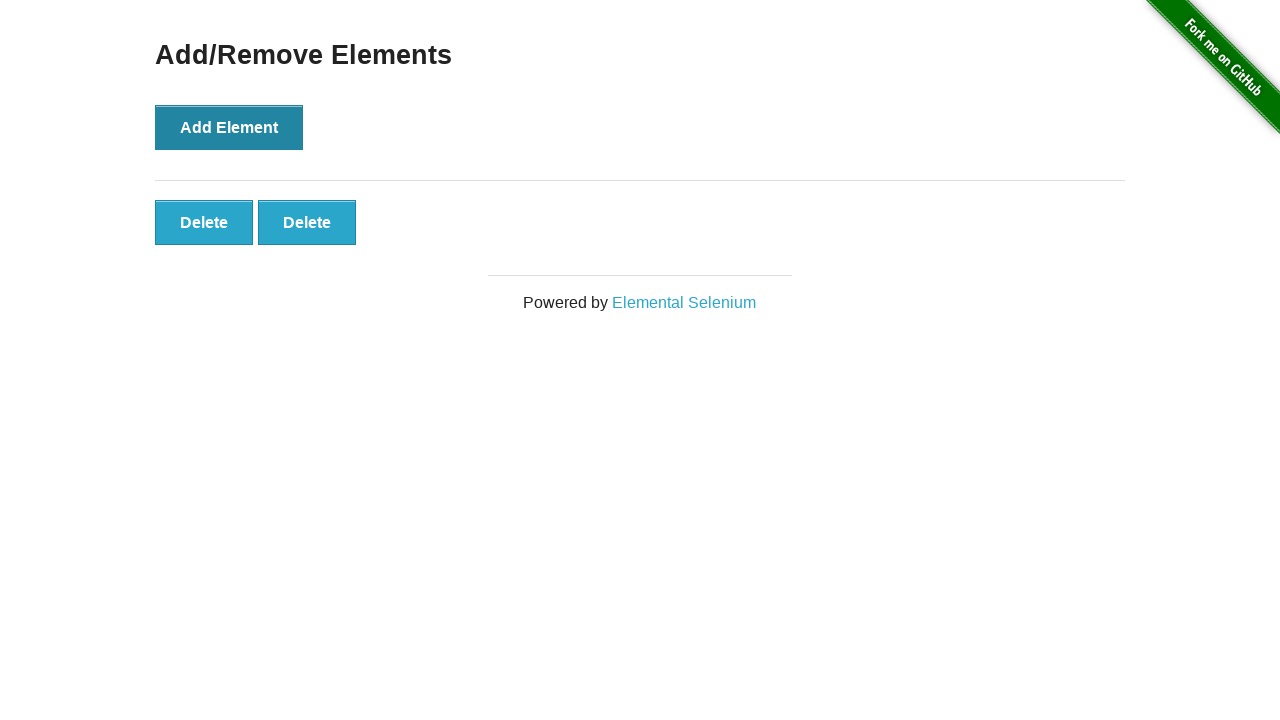

Clicked Add Element button (iteration 3/5) at (229, 127) on button[onclick^='addElement']
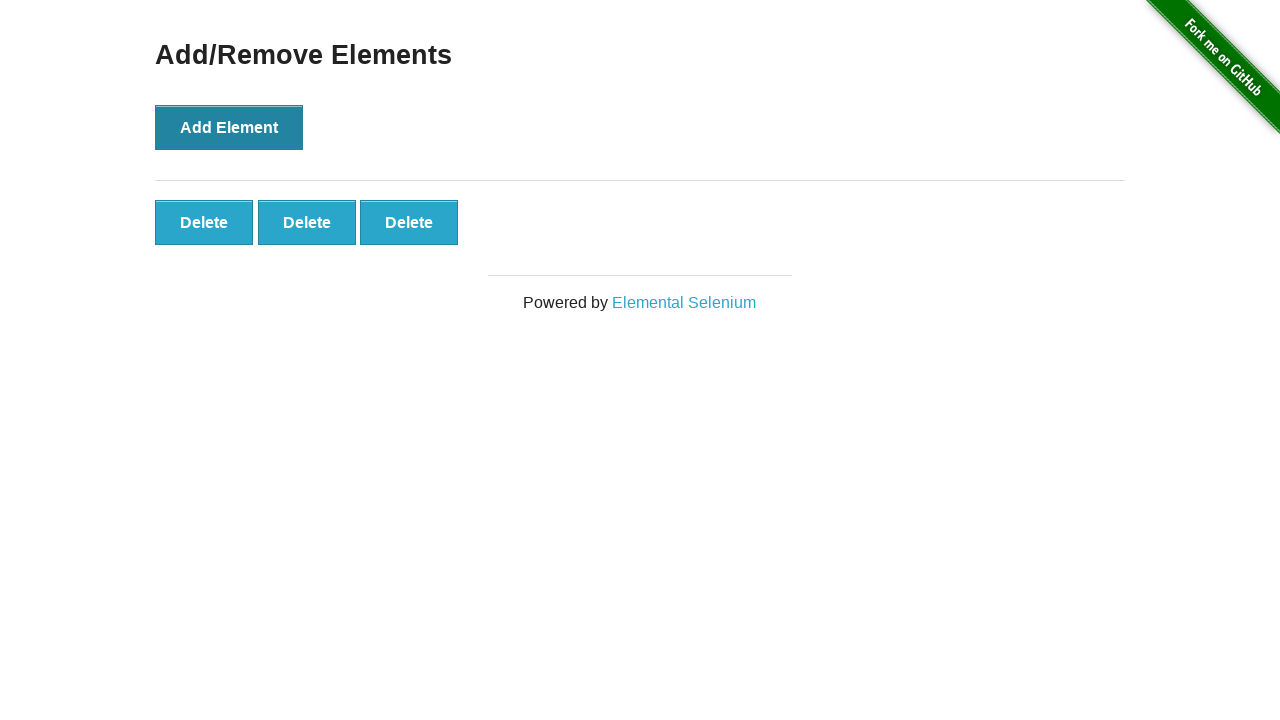

Clicked Add Element button (iteration 4/5) at (229, 127) on button[onclick^='addElement']
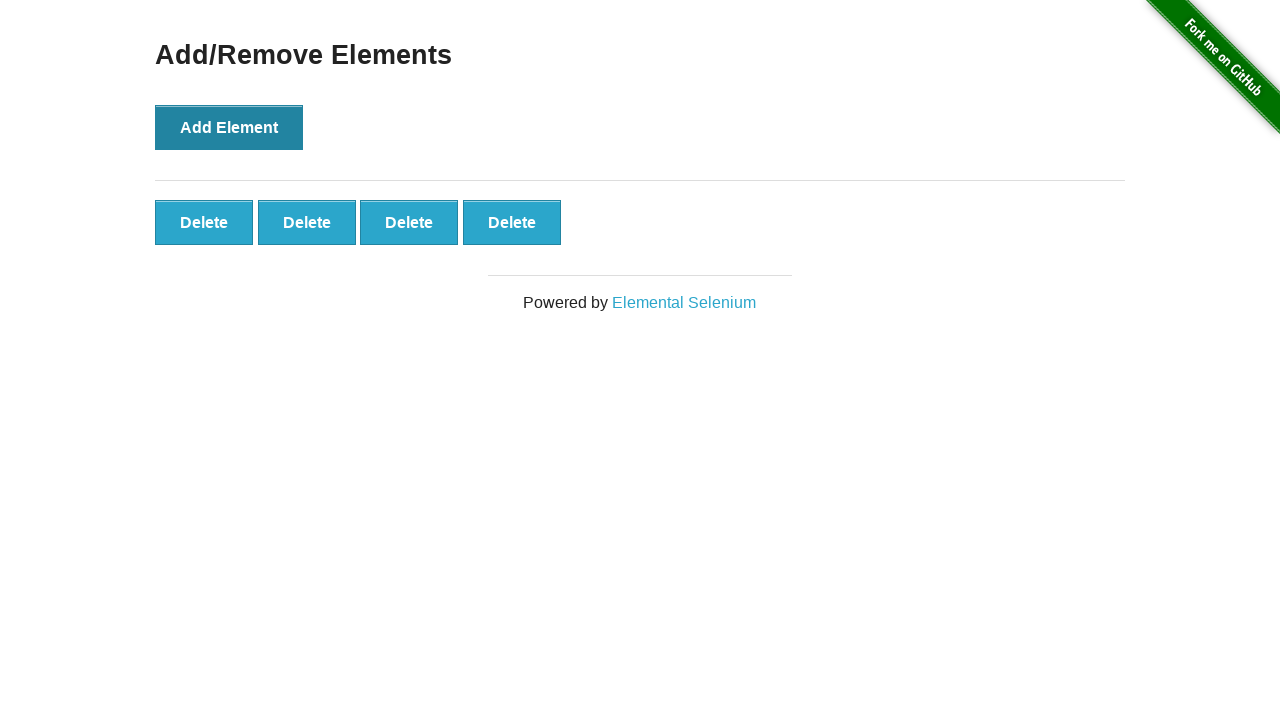

Clicked Add Element button (iteration 5/5) at (229, 127) on button[onclick^='addElement']
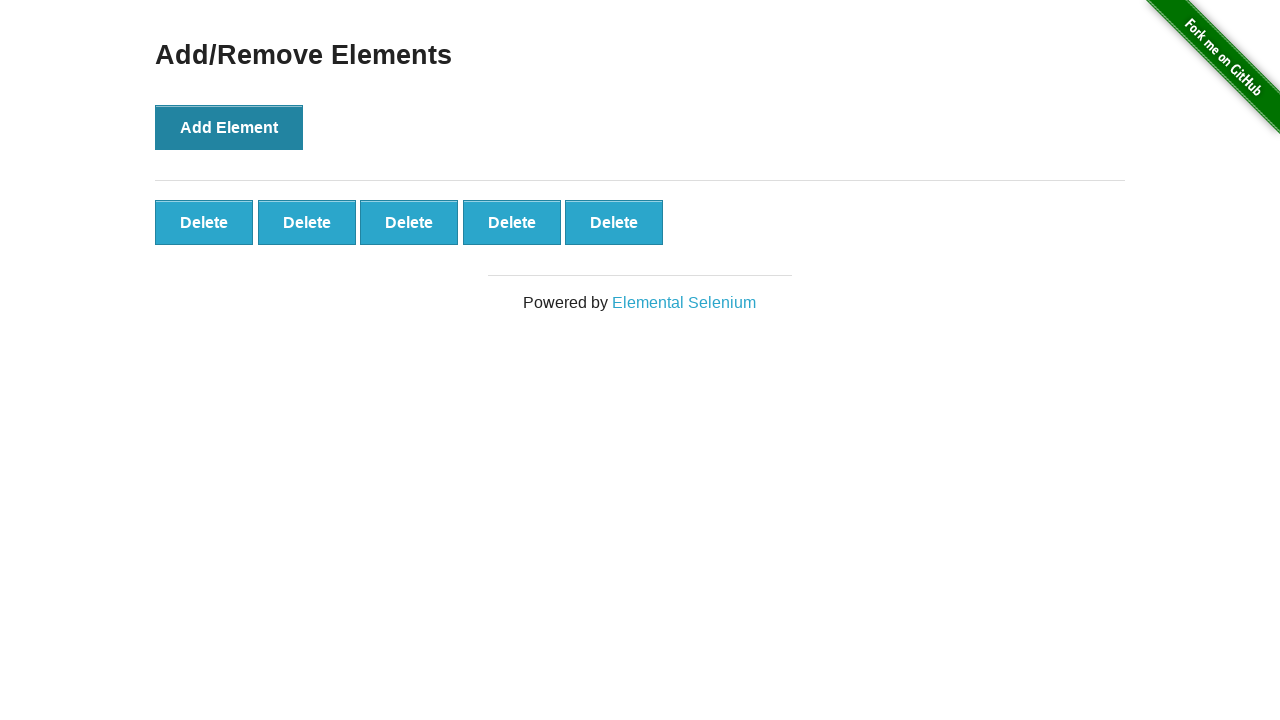

Retrieved Add Element button text
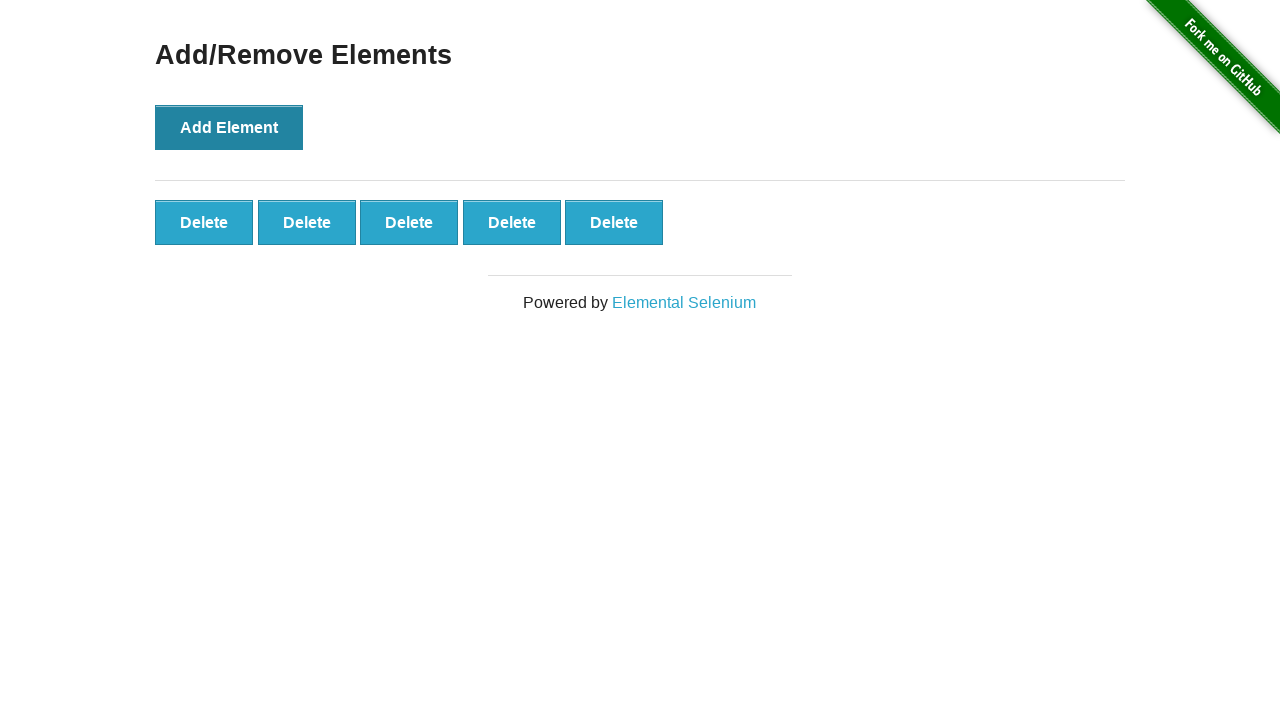

Verified Add Element button text is 'Add Element'
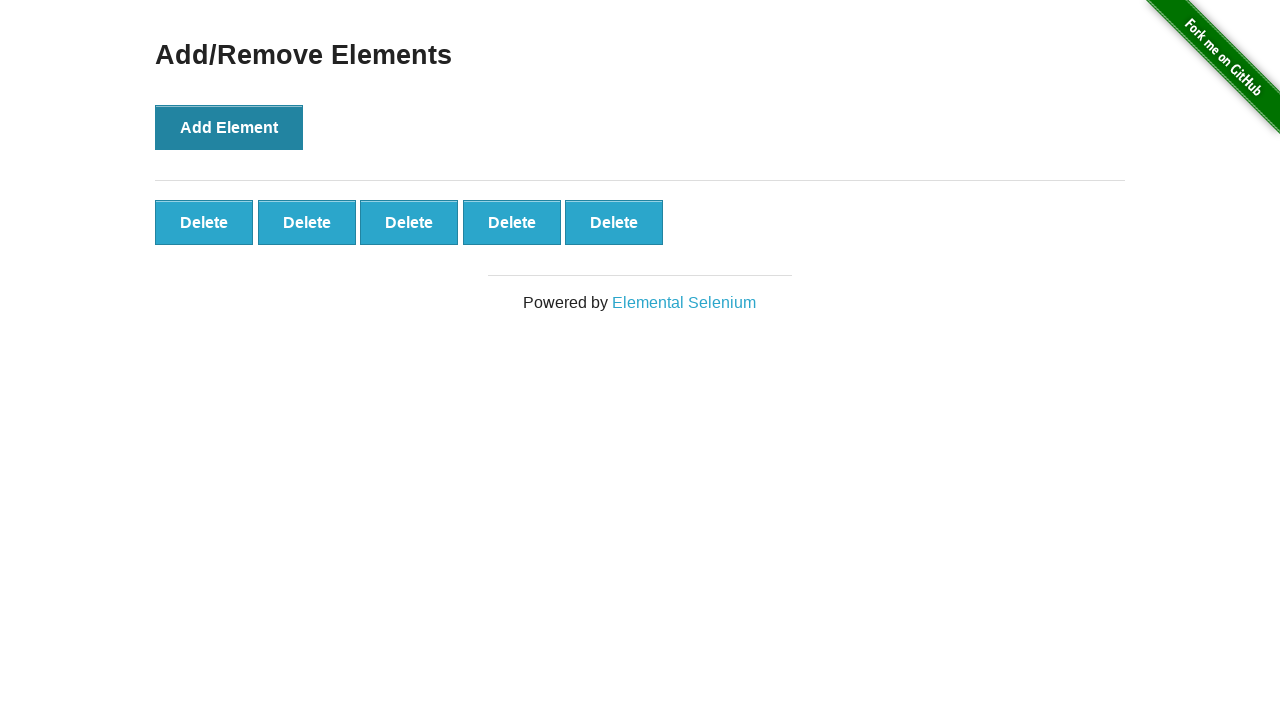

Waited for delete buttons to appear
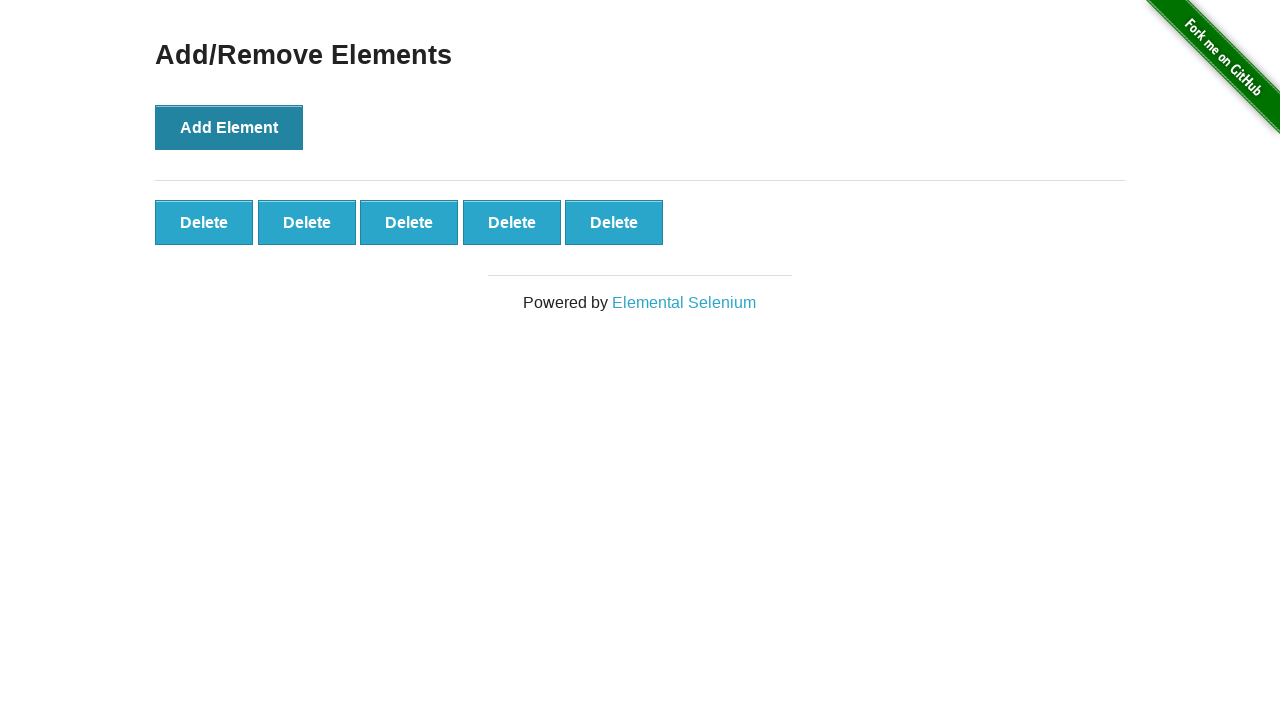

Counted 5 delete buttons present
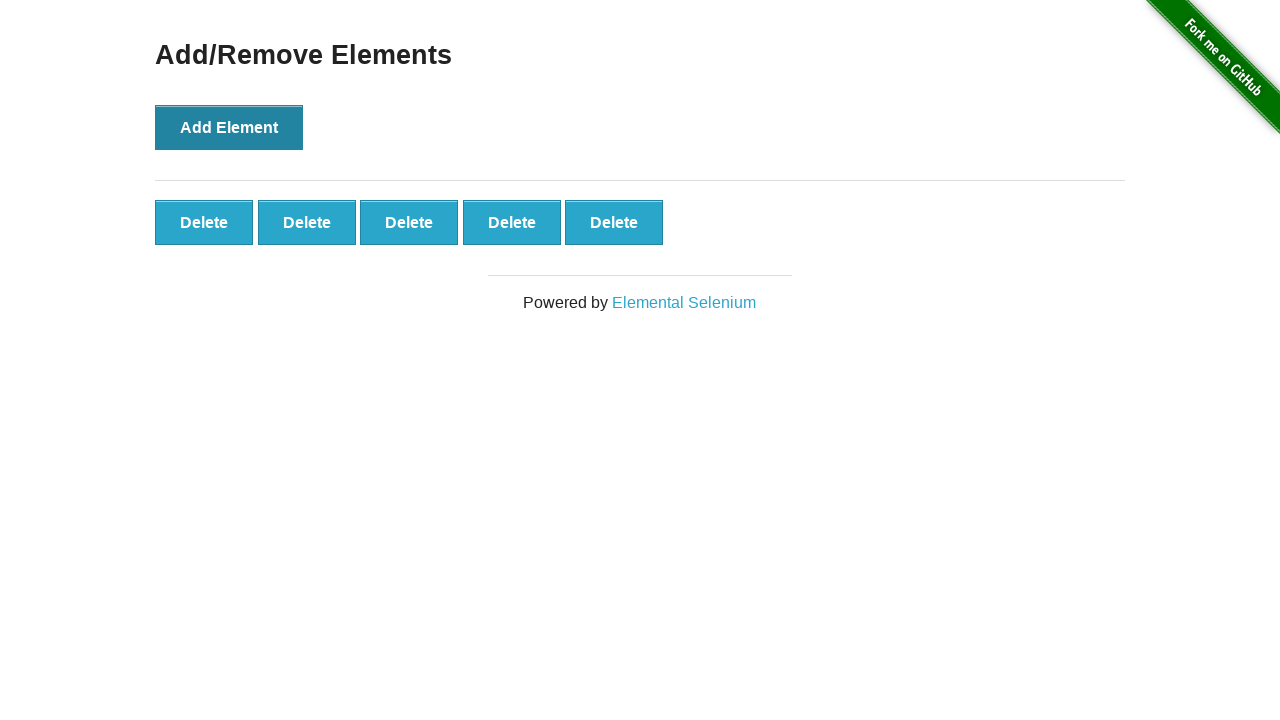

Clicked first delete button to remove an element at (204, 222) on .added-manually >> nth=0
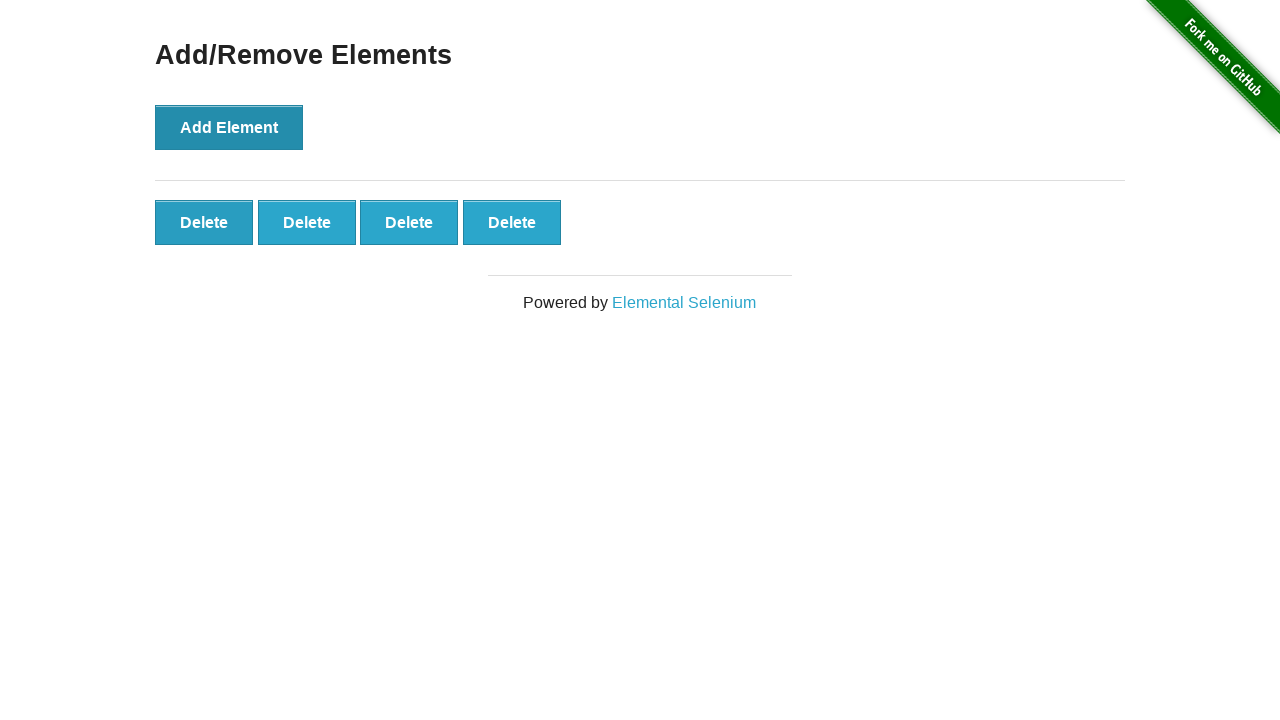

Clicked first remaining delete button to remove another element at (204, 222) on .added-manually >> nth=0
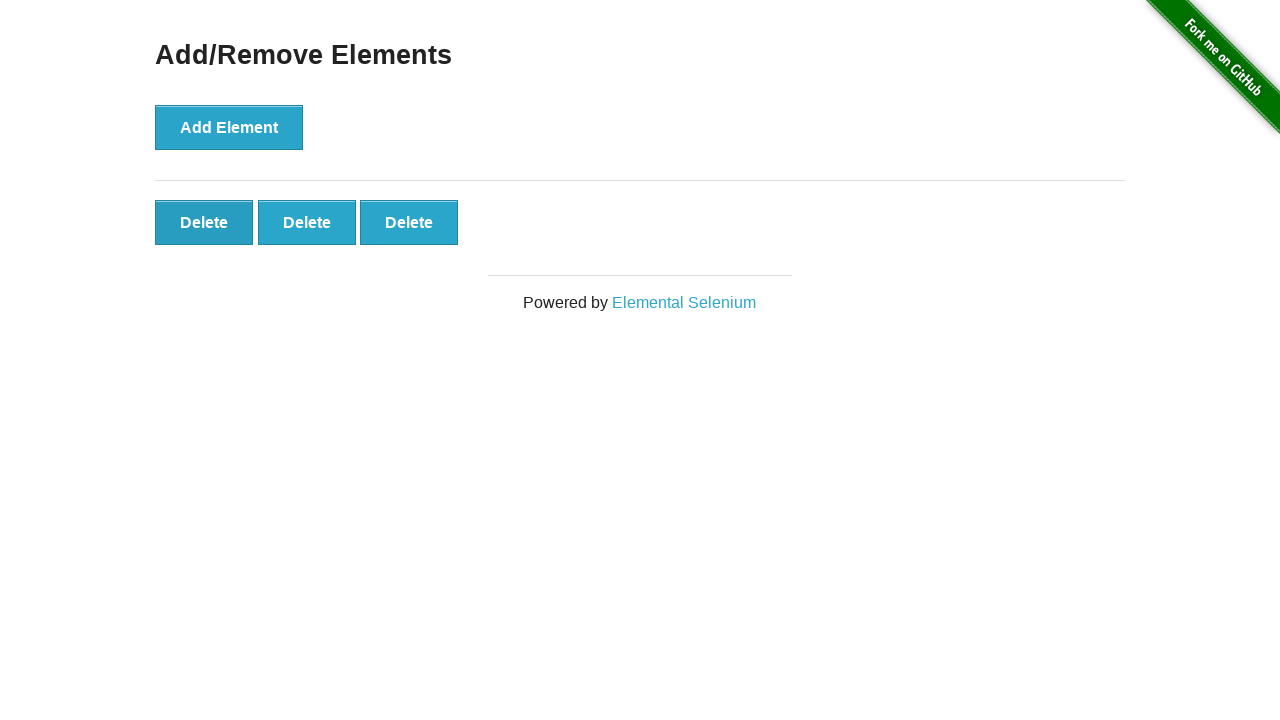

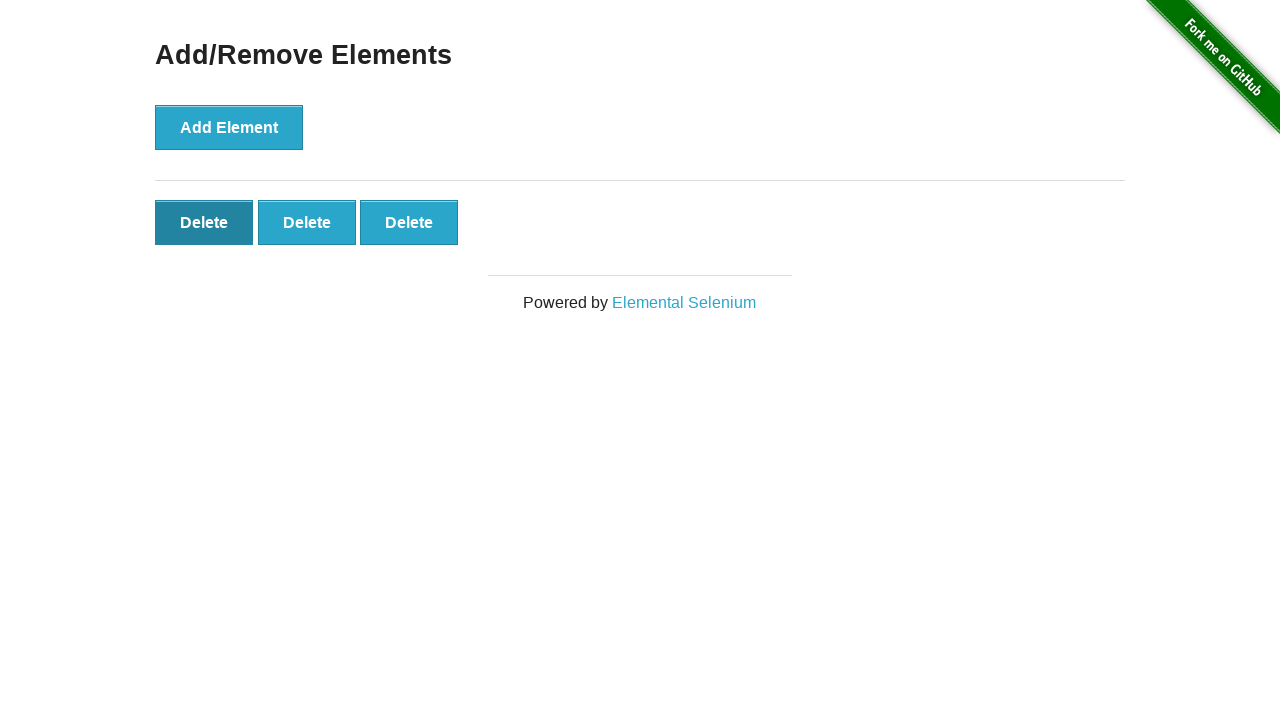